Navigates to Flipkart homepage and retrieves the page title

Starting URL: https://flipkart.com

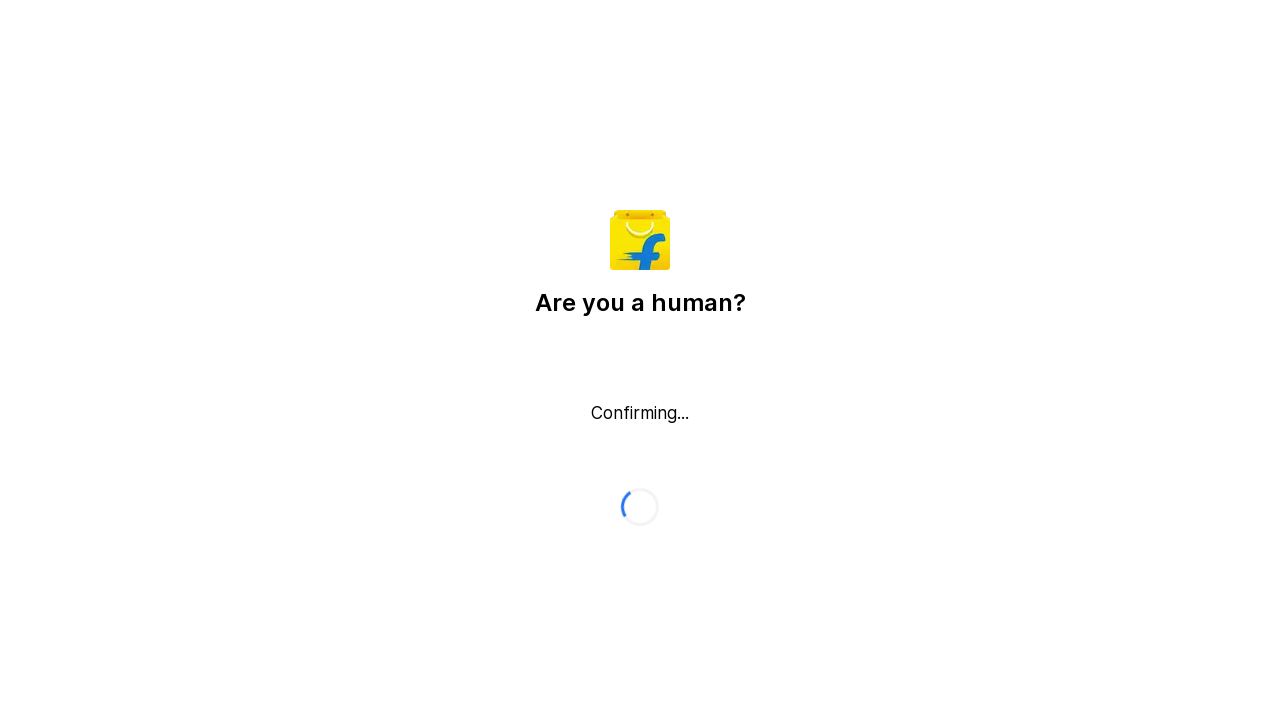

Waited for Flipkart homepage to load (domcontentloaded)
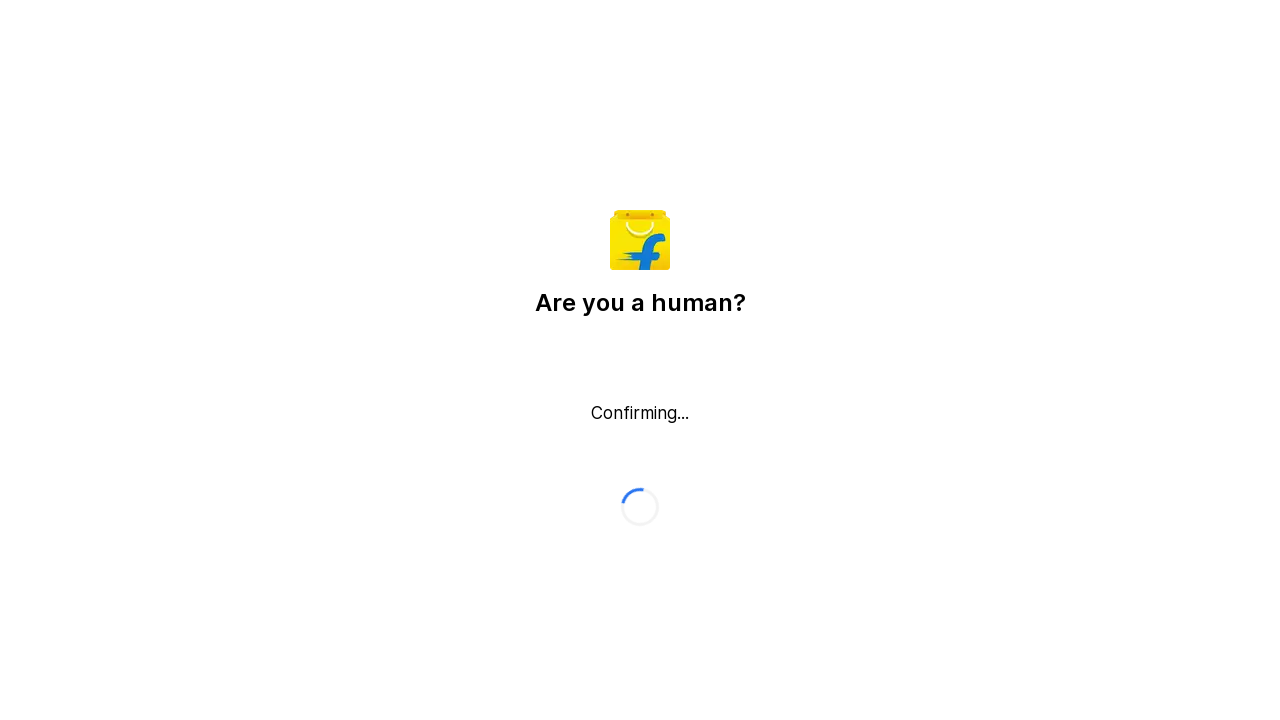

Retrieved page title: 'Flipkart reCAPTCHA'
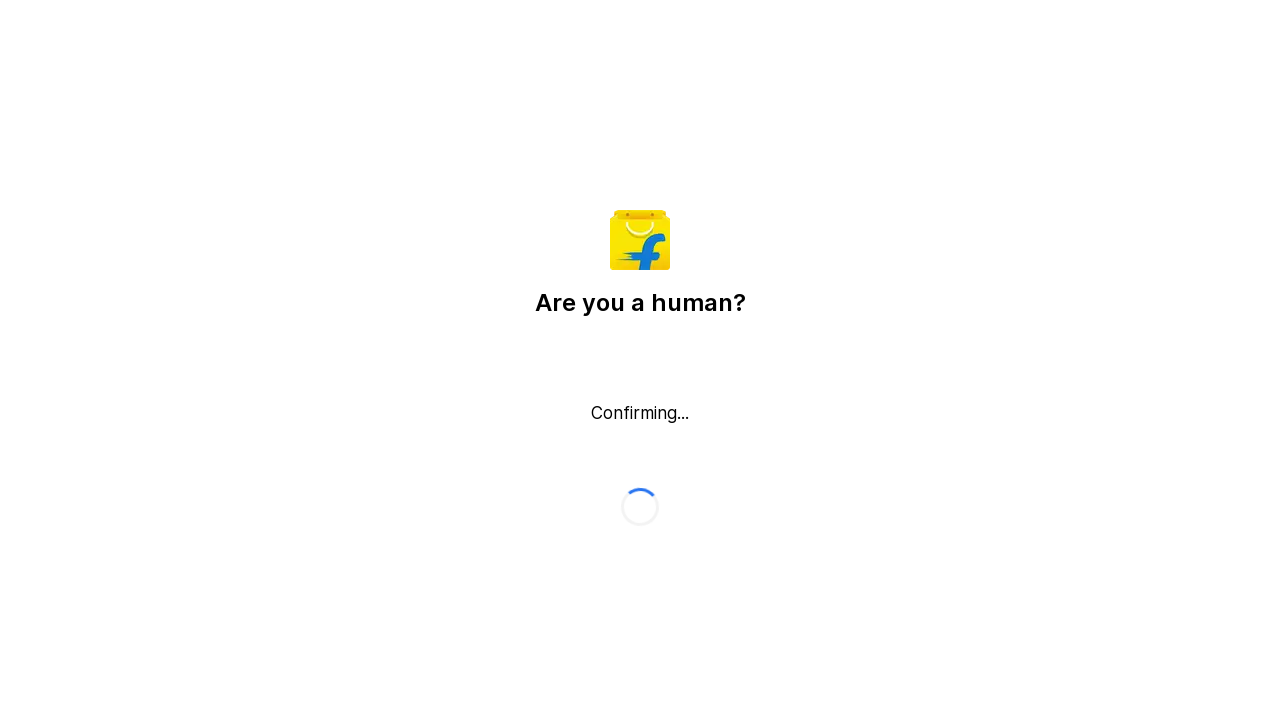

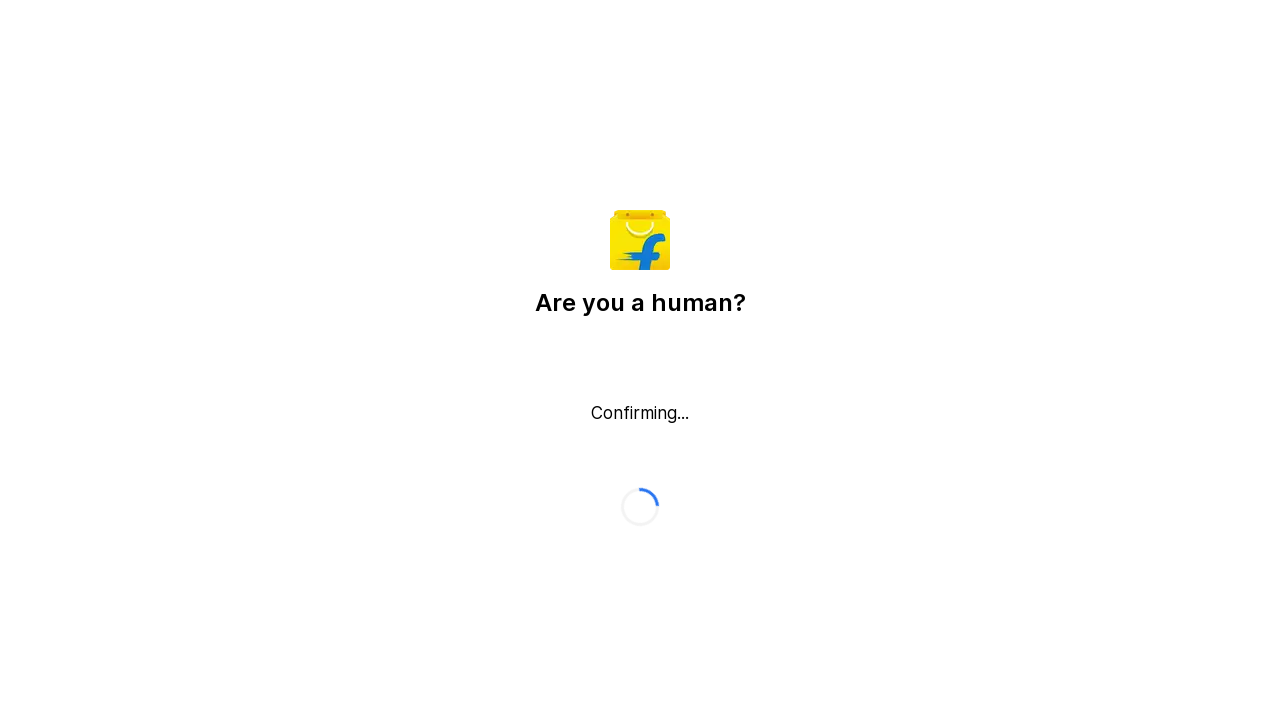